Tests the percentage calculator by entering 100 in the first field and 5 in the second field, then submitting the form to calculate what percentage 5 is of 100.

Starting URL: https://www.calculator.net/percent-calculator.html

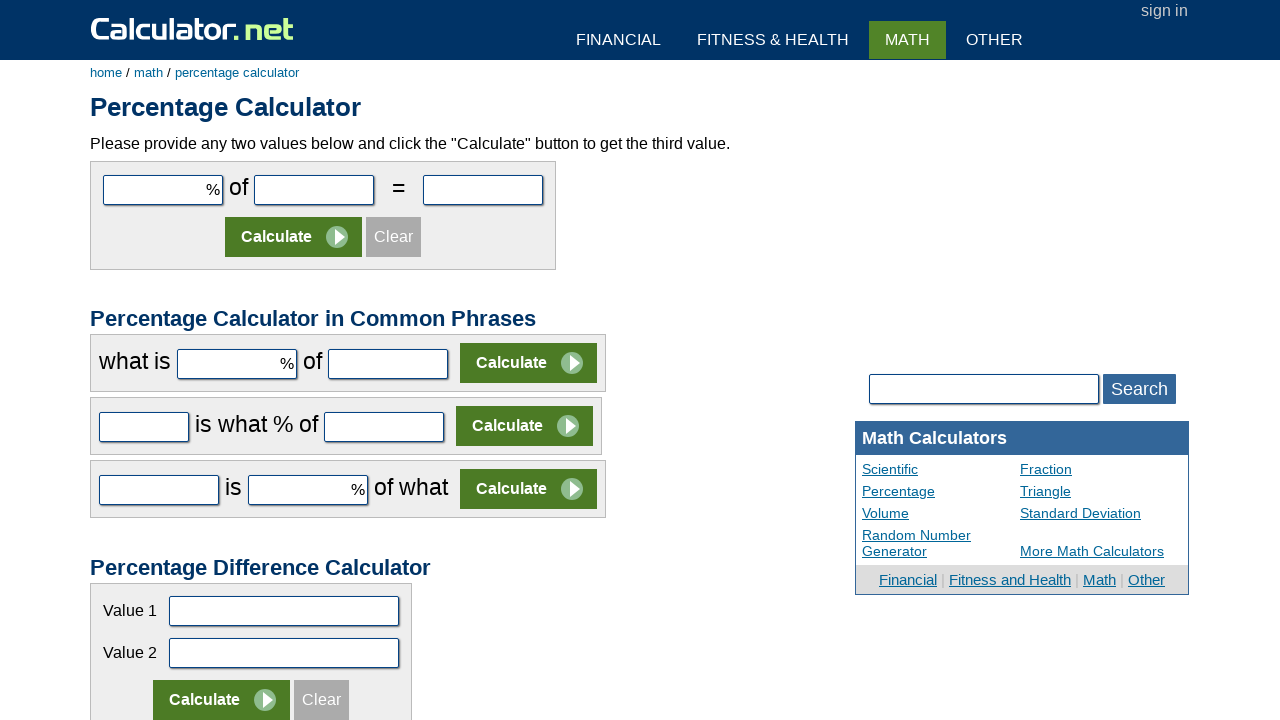

Clicked on the first input field at (163, 190) on #cpar1
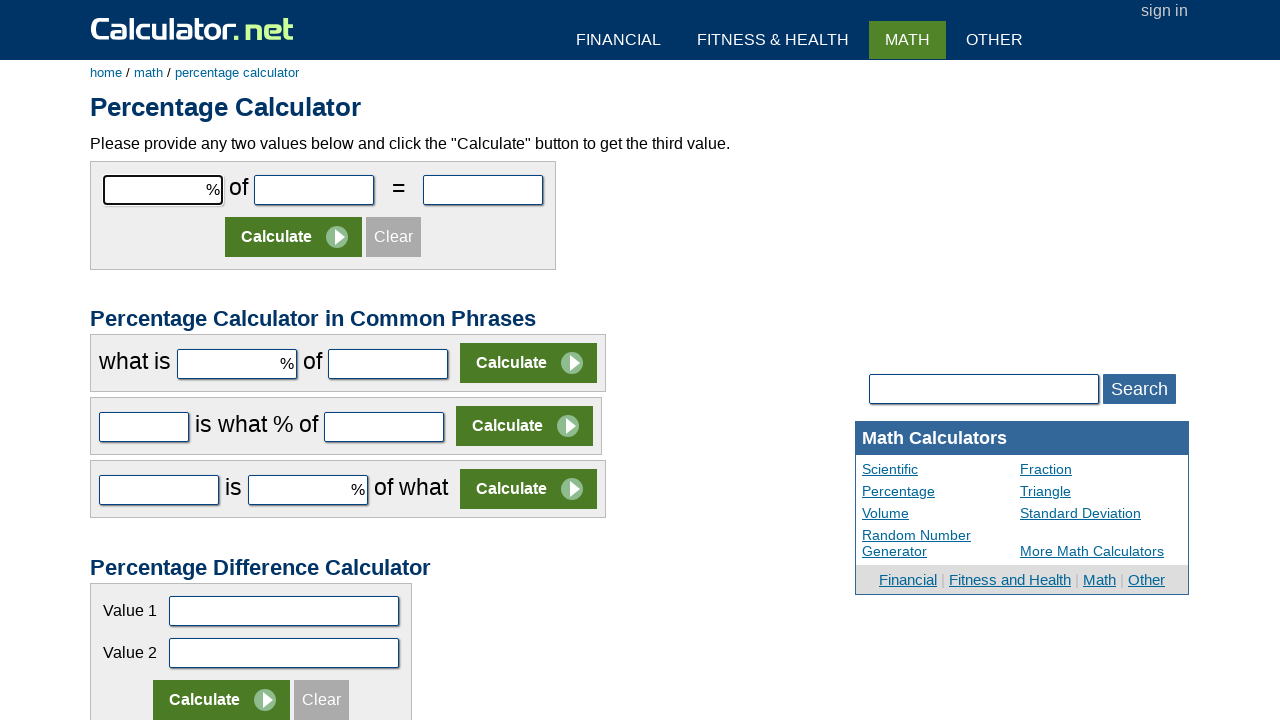

Entered 100 in the first field on #cpar1
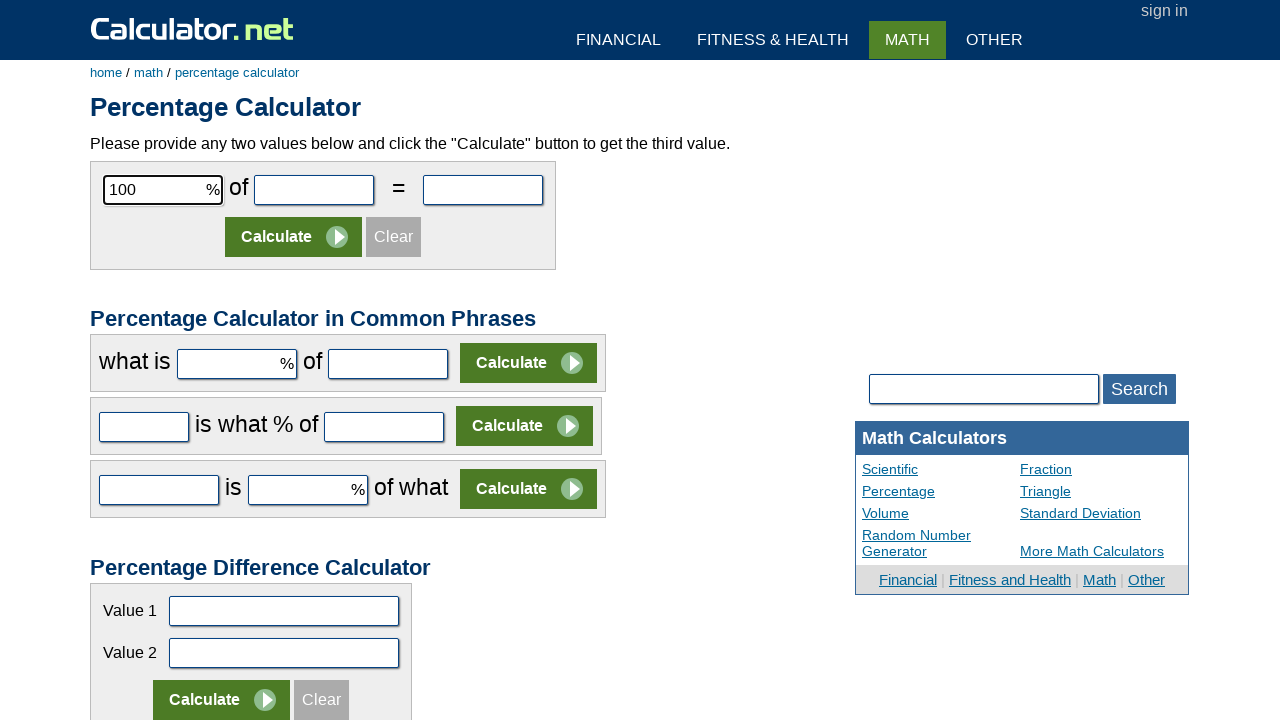

Clicked on the second input field at (314, 190) on #cpar2
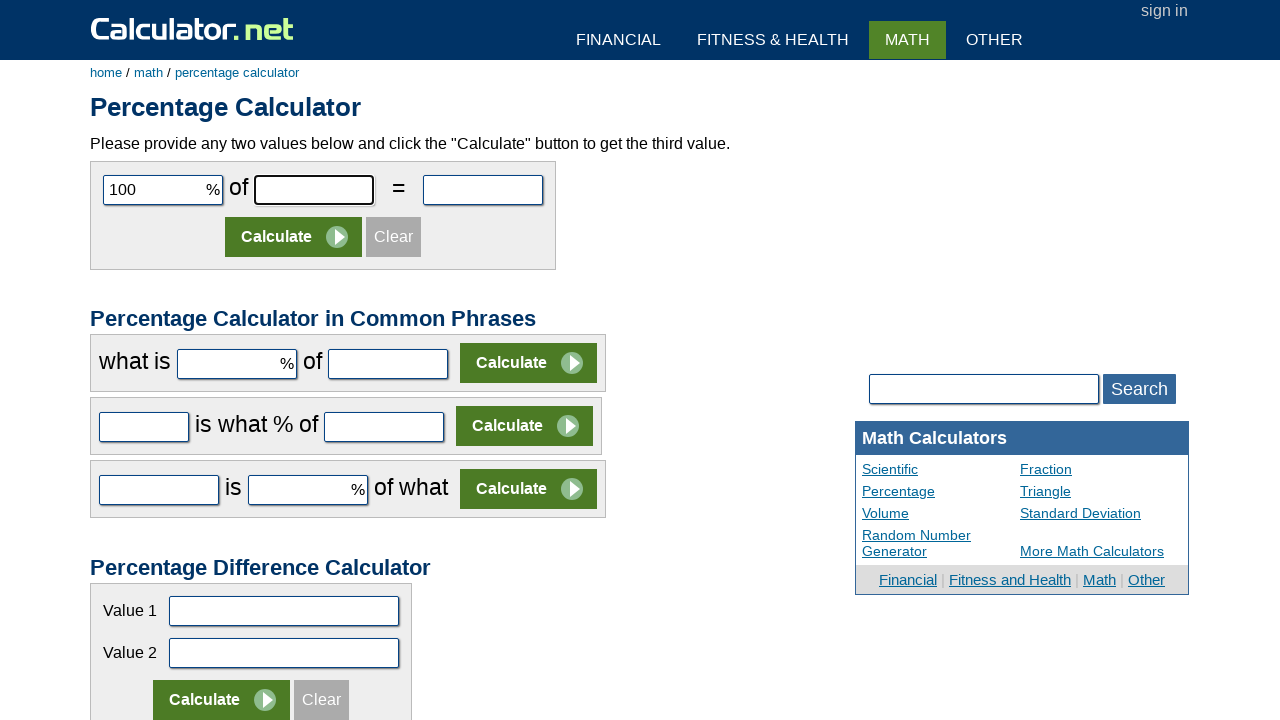

Entered 5 in the second field on #cpar2
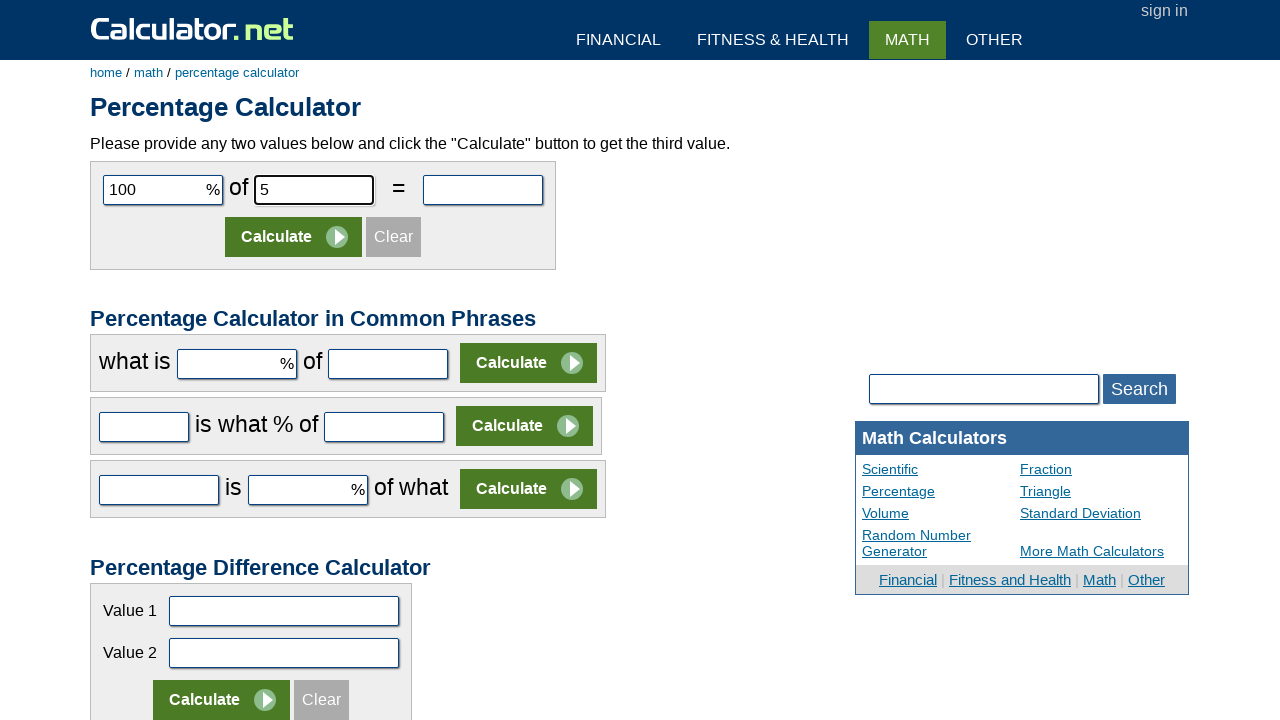

Pressed Enter to submit the form and calculate the percentage on #cpar2
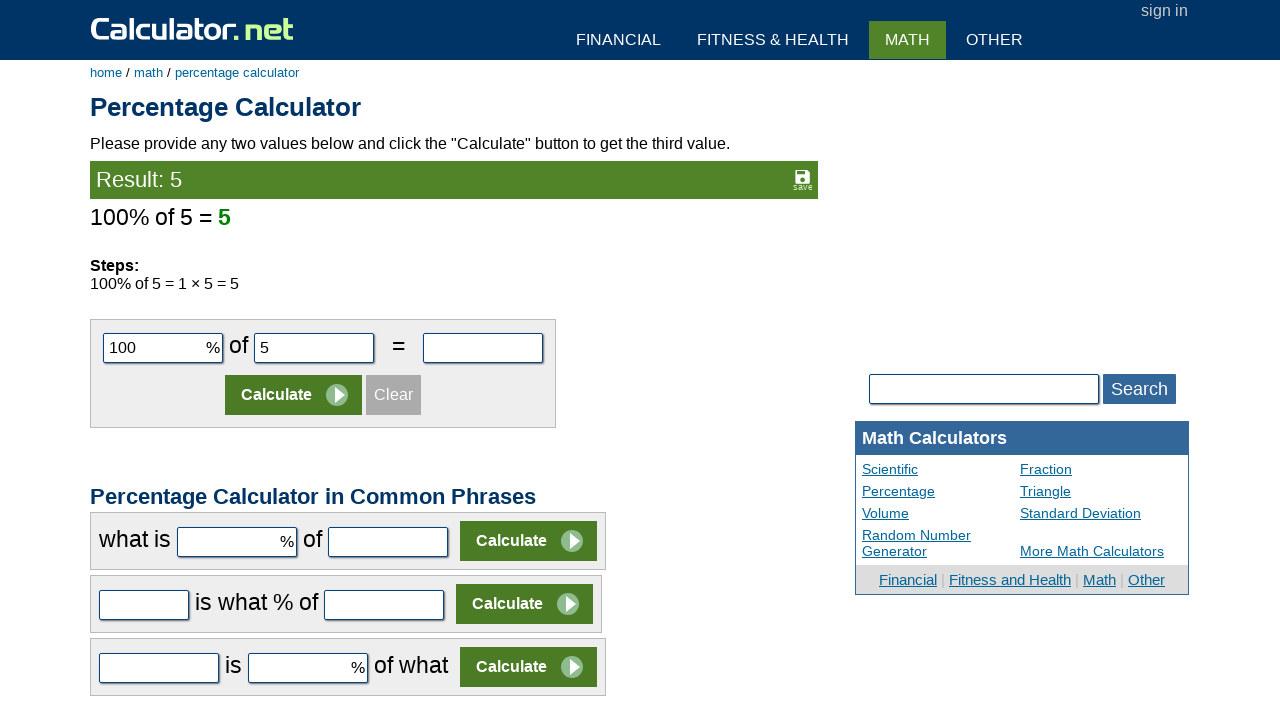

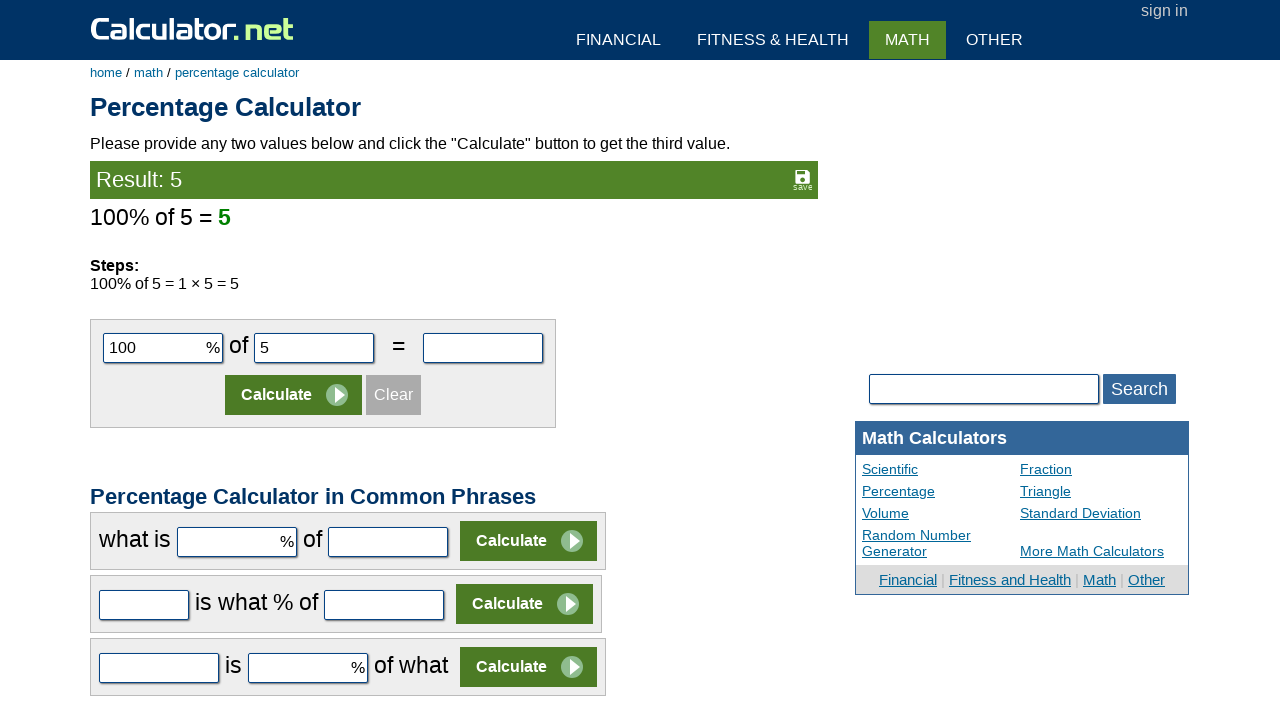